Navigates to the INDEC (Argentina National Statistics Institute) supermarket statistics page and locates the download link for the supermarket survey data file.

Starting URL: https://www.indec.gob.ar/indec/web/Nivel4-Tema-3-1-34

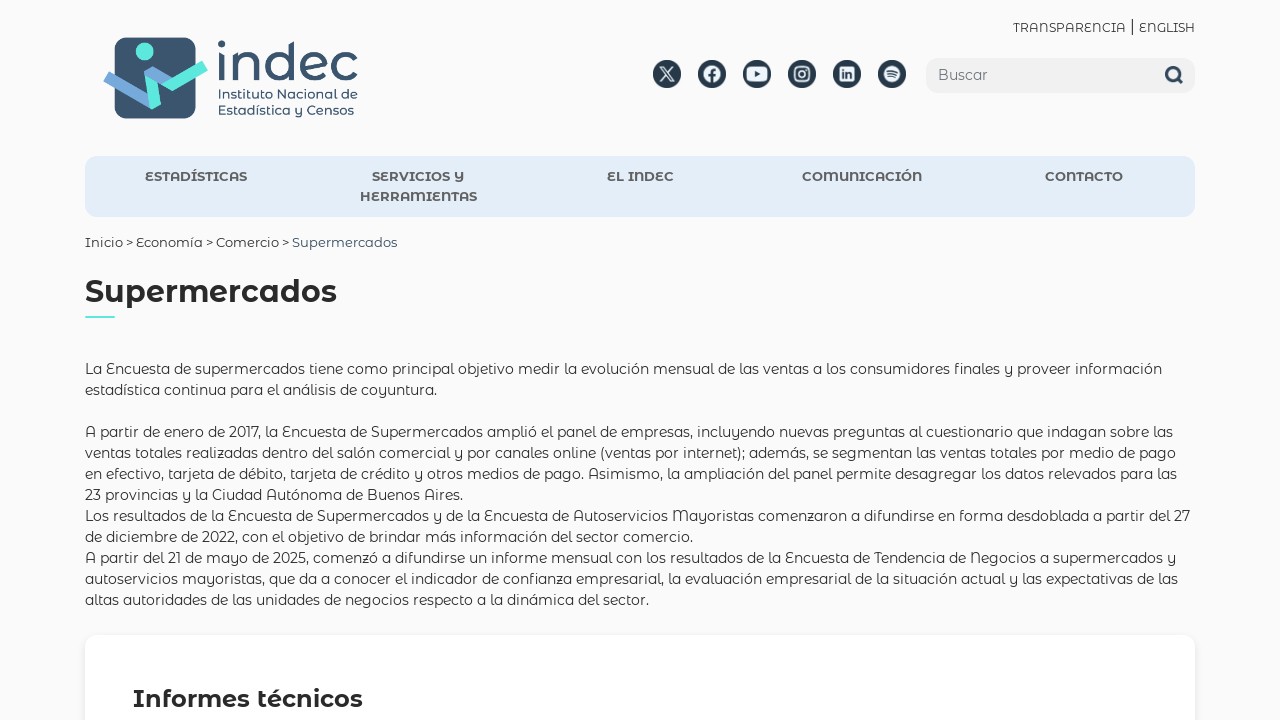

Navigated to INDEC supermarket statistics page
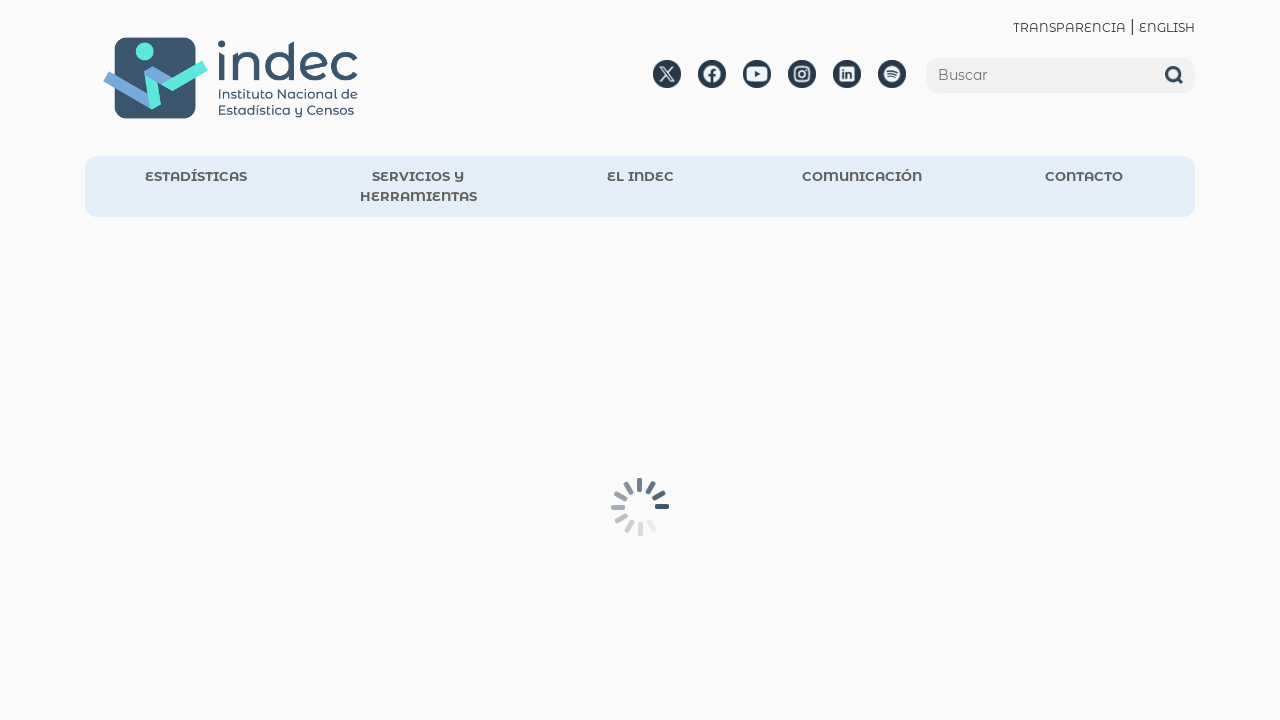

Supermarket survey download link appeared
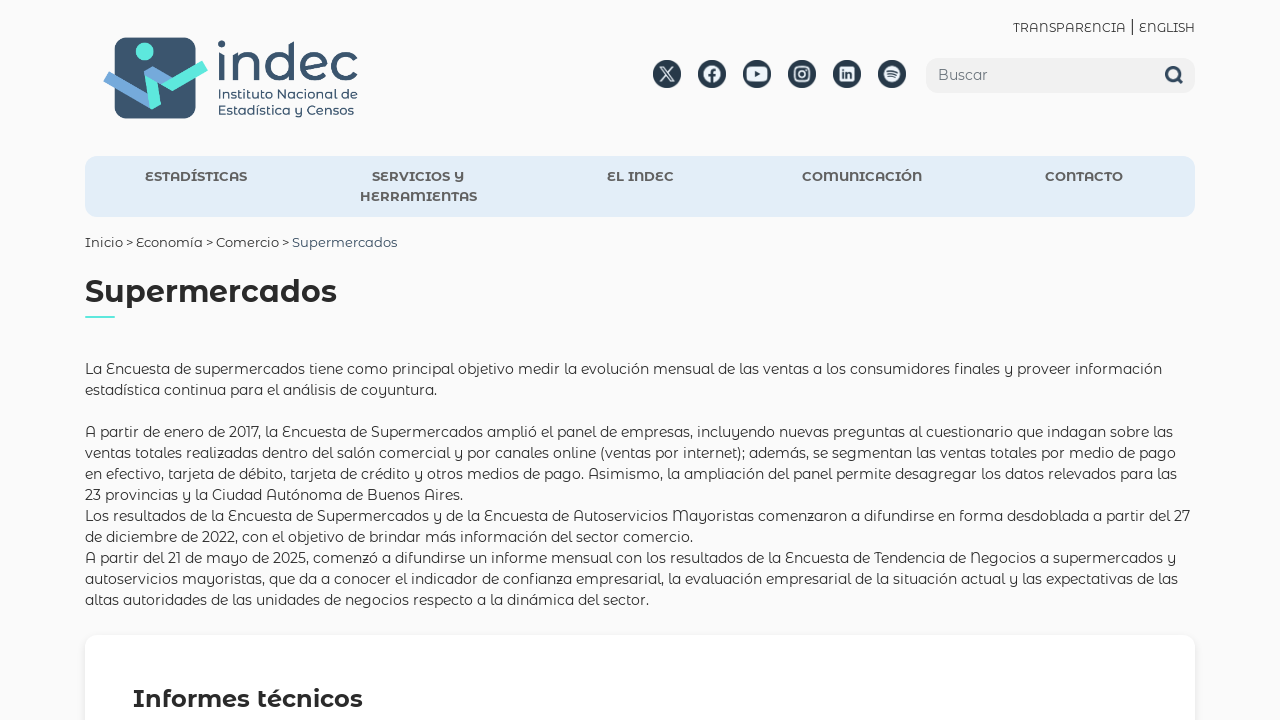

Retrieved href attribute from supermarket survey download link
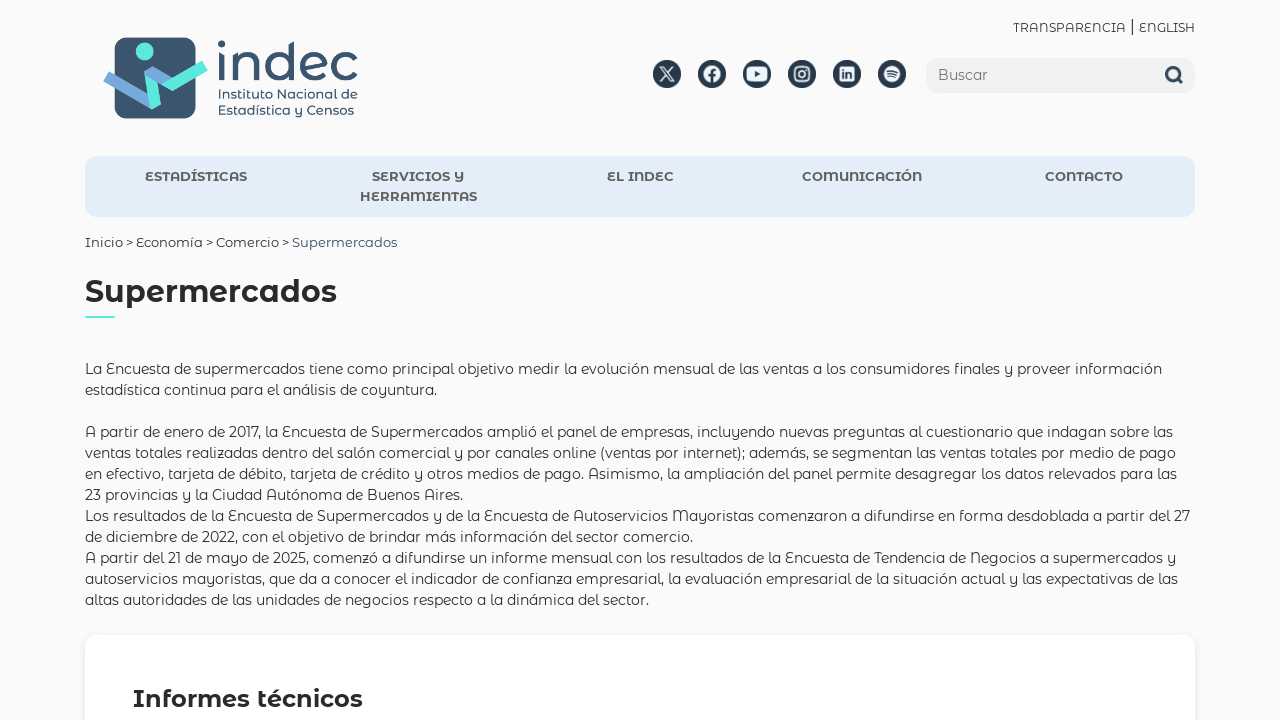

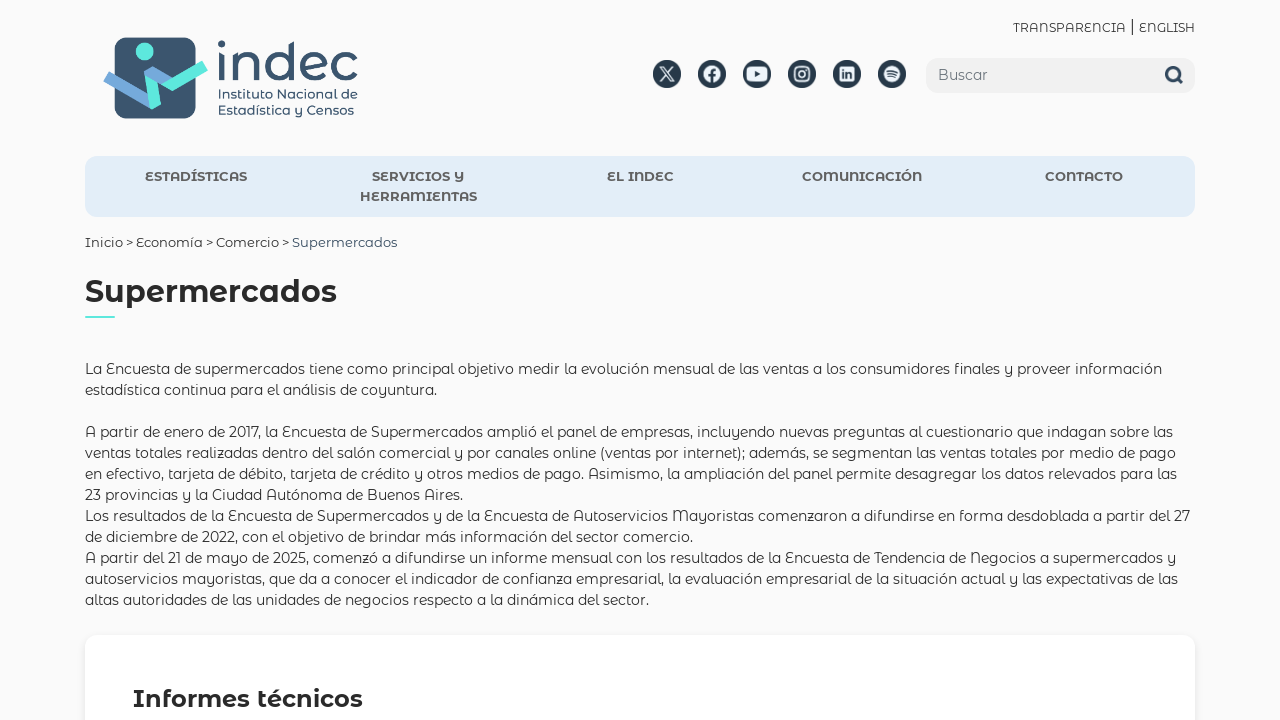